Tests handling a basic JavaScript alert by clicking a button to trigger the alert, accepting it, and verifying the result message.

Starting URL: https://the-internet.herokuapp.com/javascript_alerts

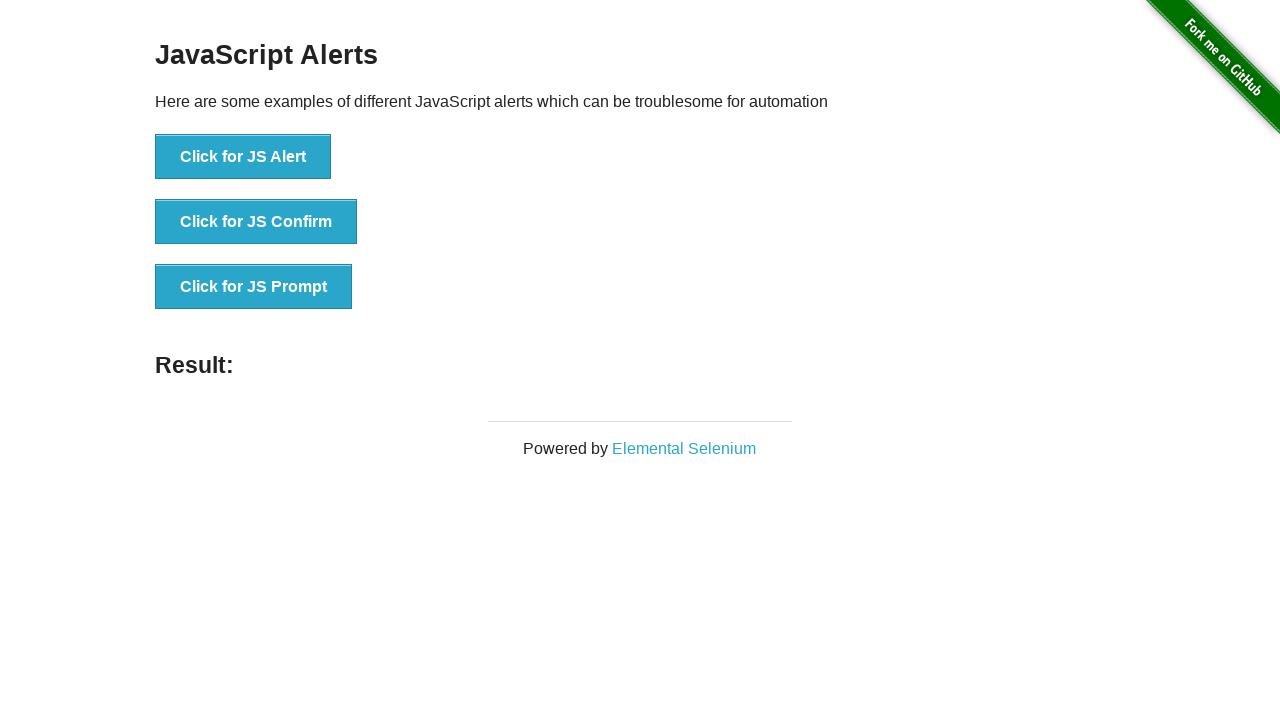

Clicked 'Click for JS Alert' button to trigger alert at (243, 157) on xpath=//button[contains(text(), 'Click for JS Alert')]
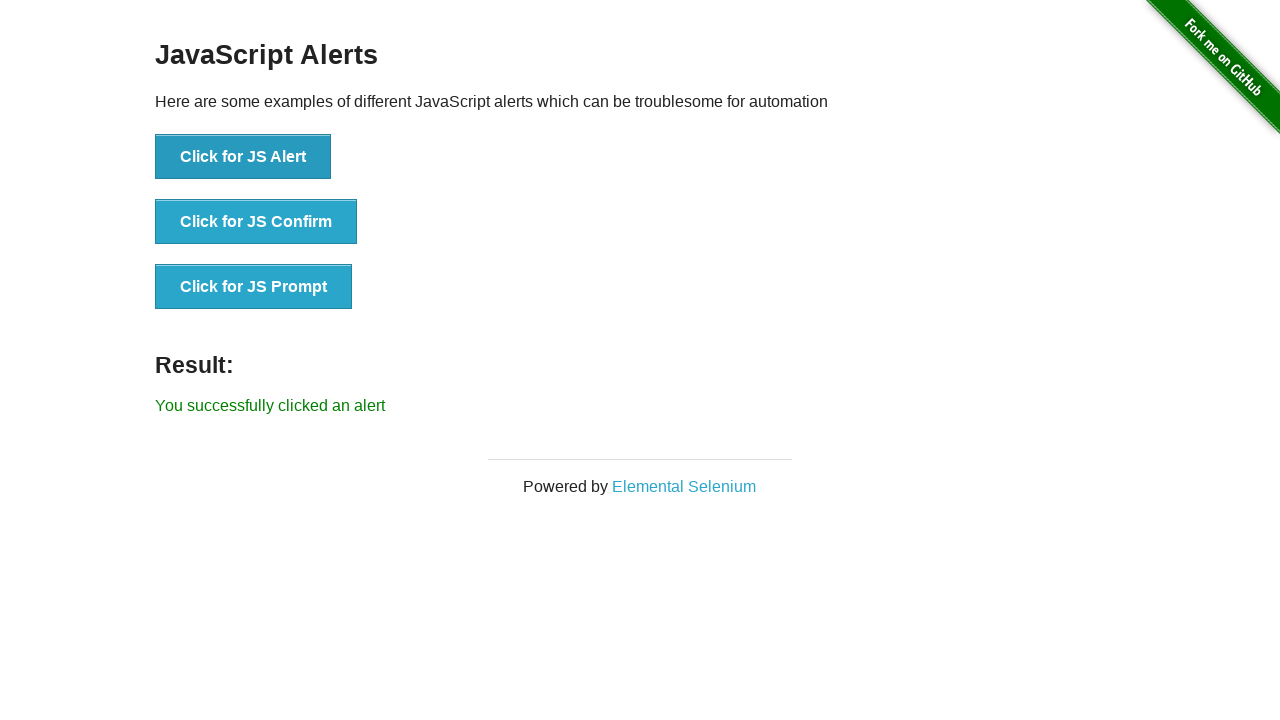

Set up dialog handler to accept alert
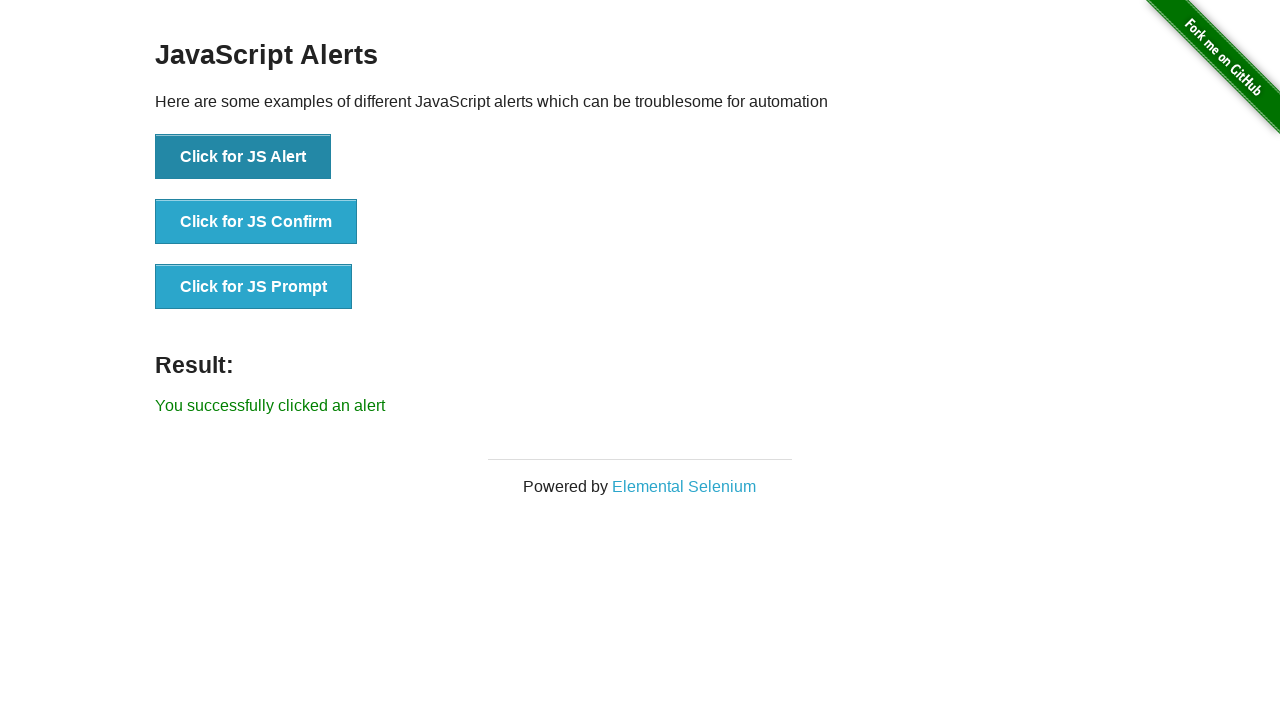

Alert was accepted and result message appeared
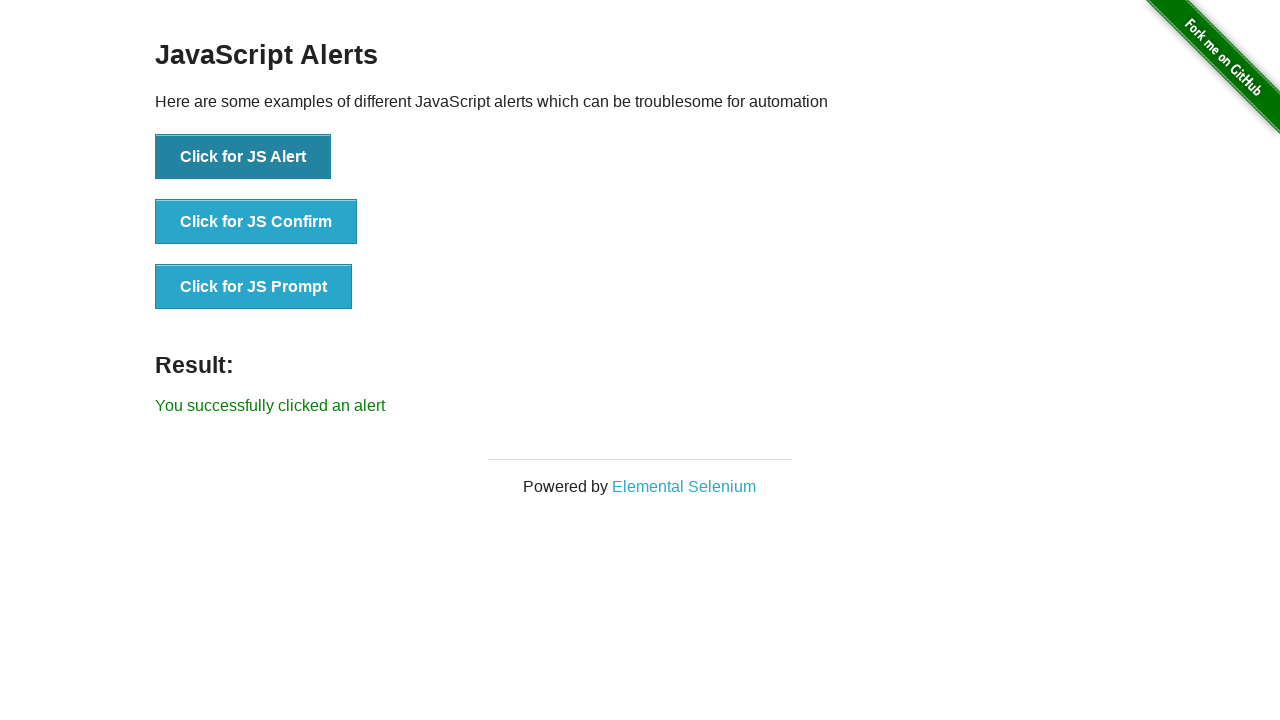

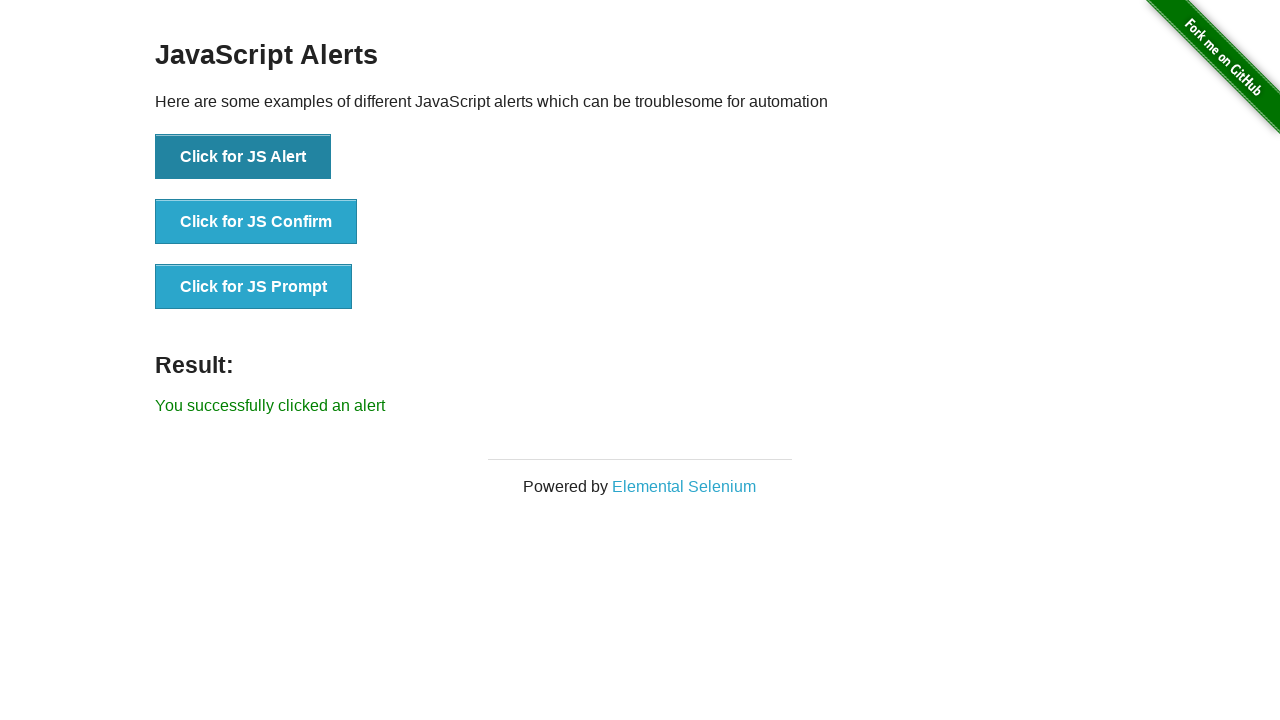